Tests JavaScript prompt alert handling by clicking the JS Prompt button, entering text into the alert, and dismissing it

Starting URL: https://the-internet.herokuapp.com/javascript_alerts

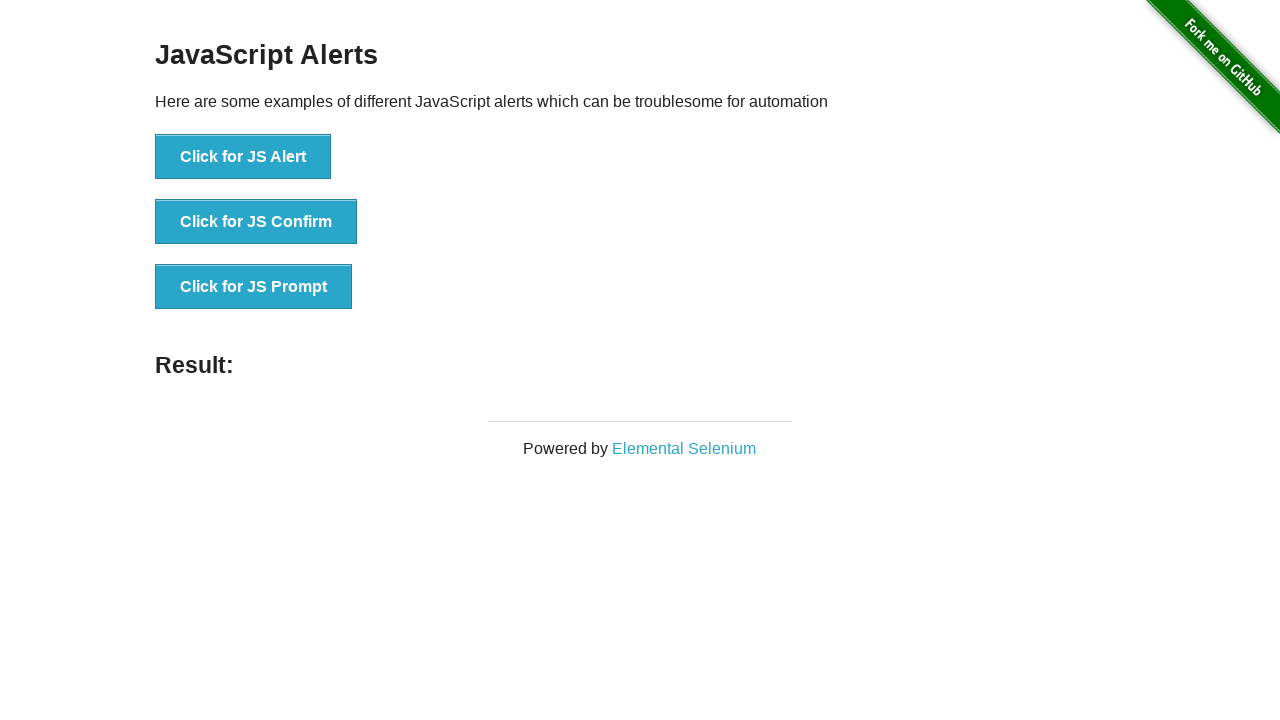

Clicked the JS Prompt button at (254, 287) on xpath=//button[@onclick='jsPrompt()']
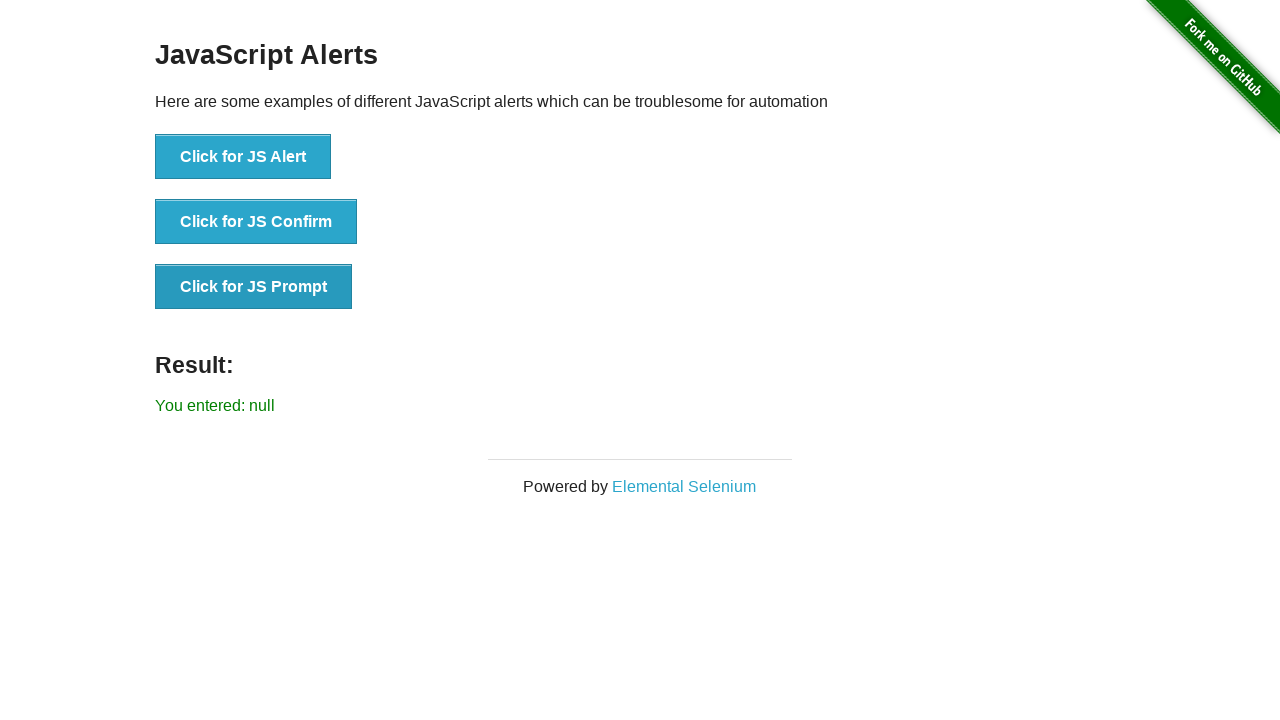

Set up dialog handler to dismiss the prompt
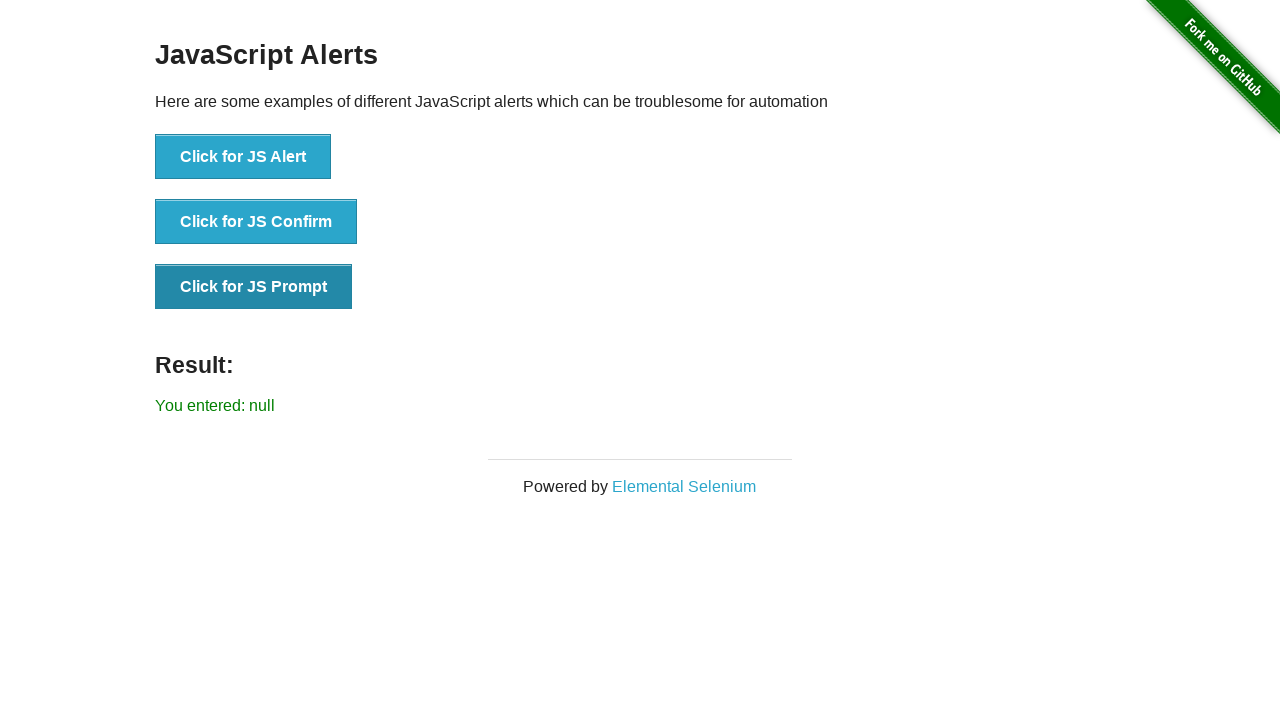

Clicked the JS Prompt button again to trigger with dismiss at (254, 287) on xpath=//button[@onclick='jsPrompt()']
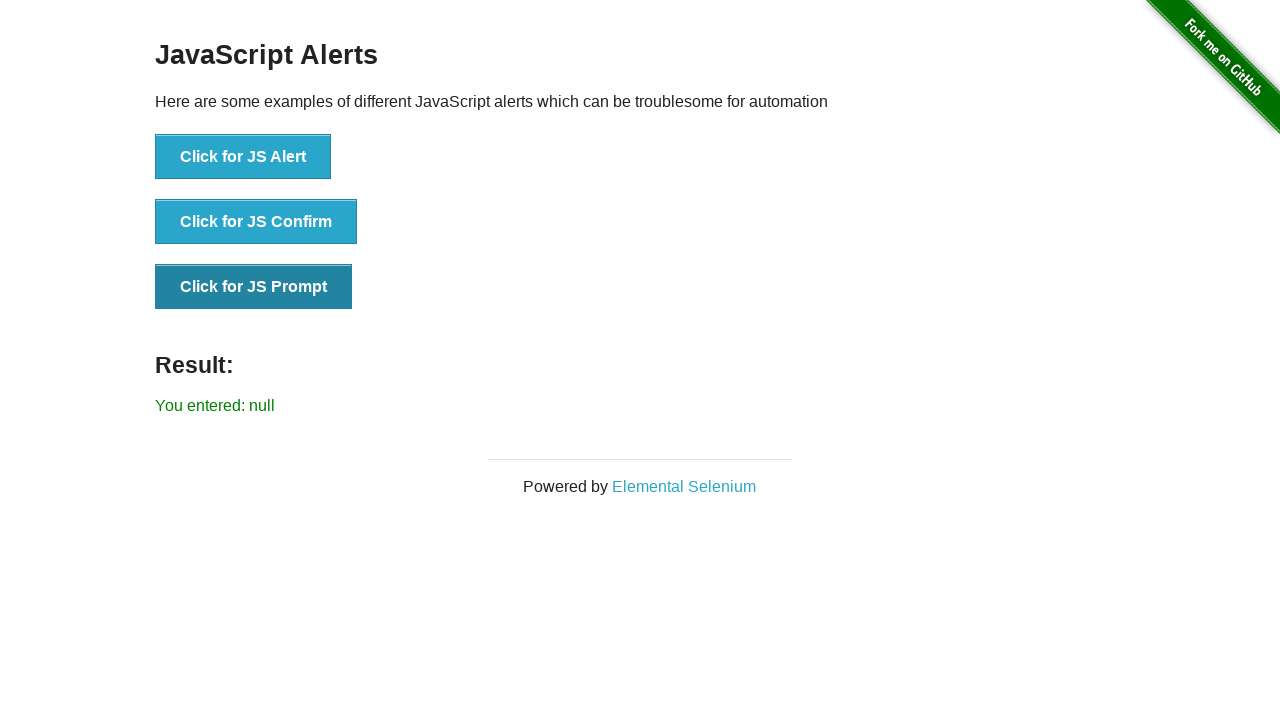

Waited for result element to appear
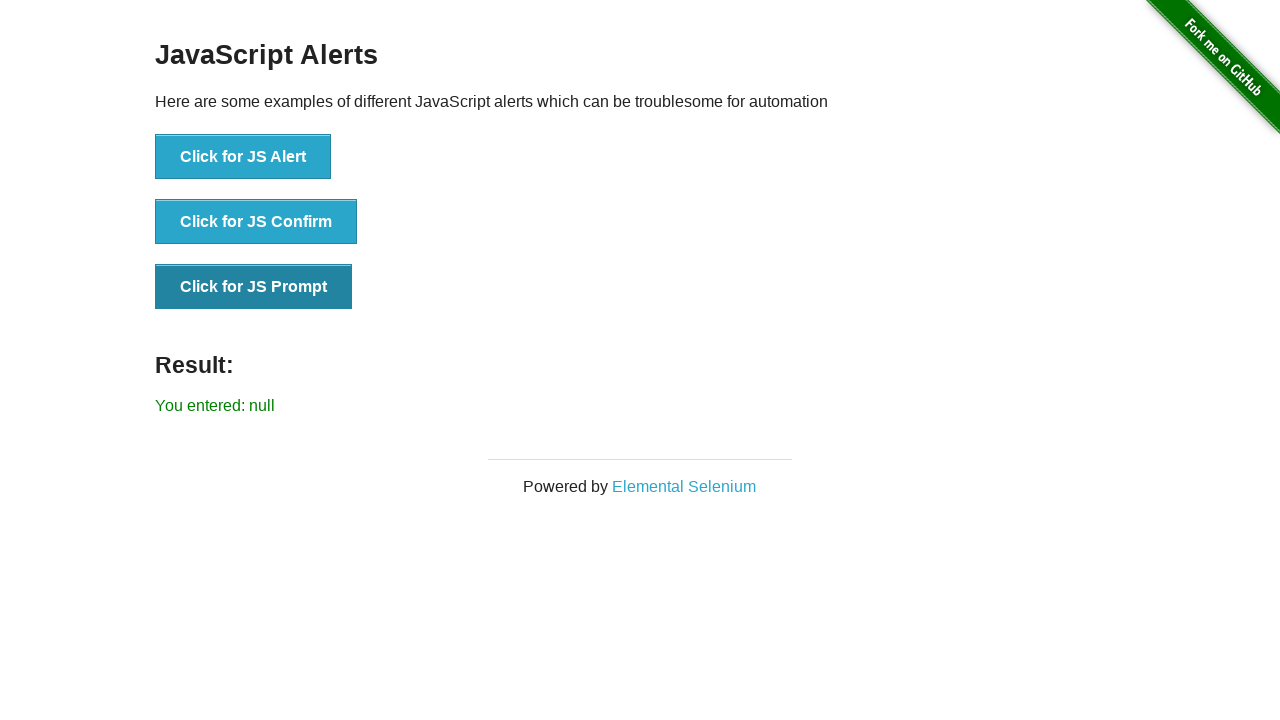

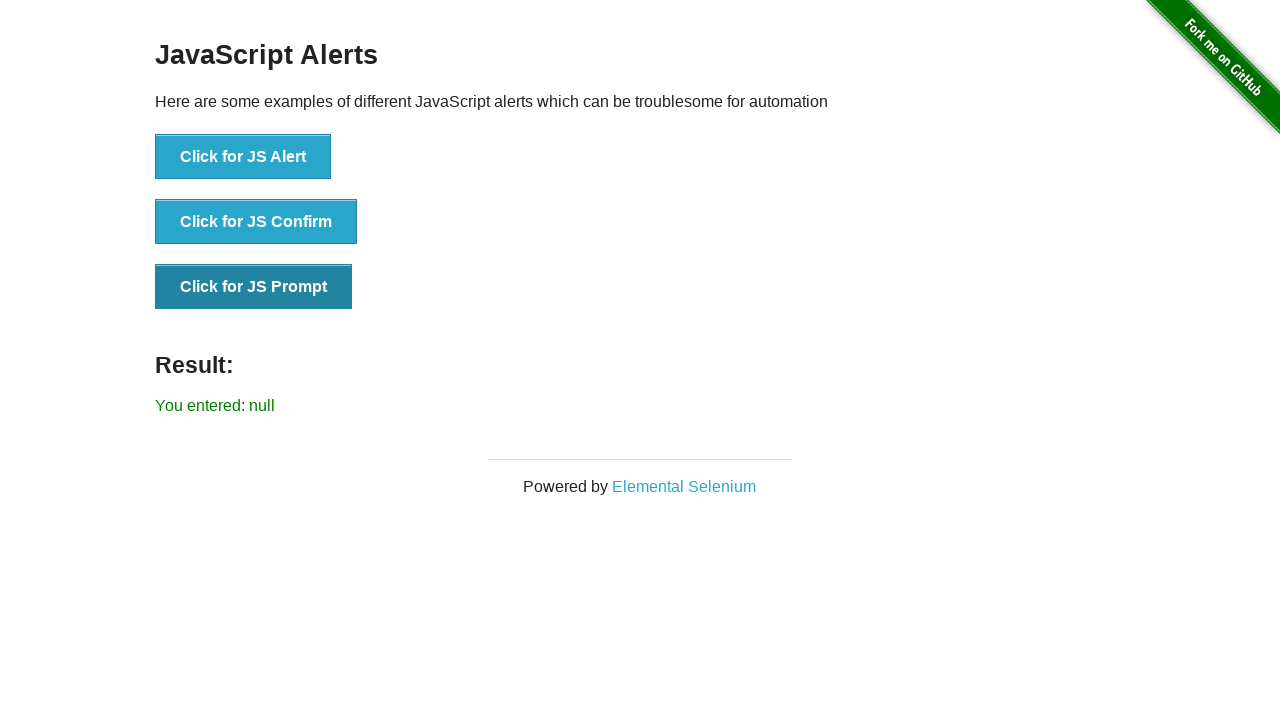